Opens Intertop.ua in two separate tabs and verifies both URLs are the same

Starting URL: https://intertop.ua/

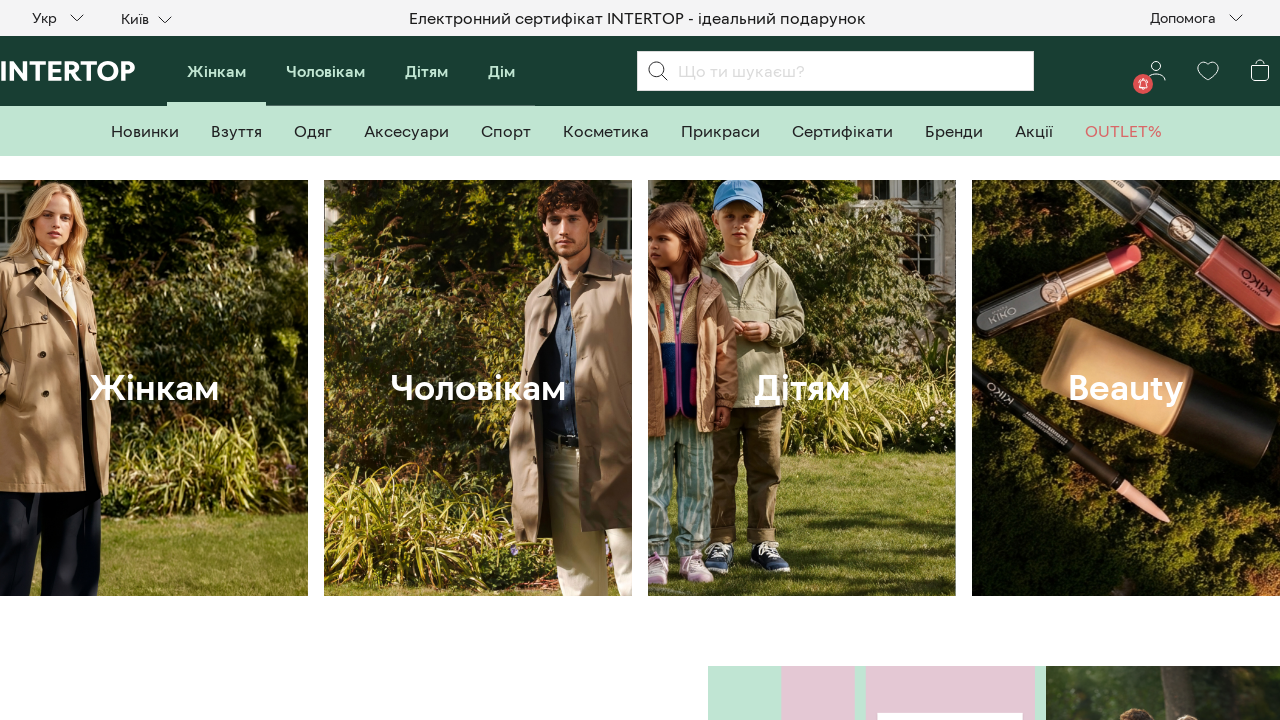

Captured URL from first tab: https://intertop.ua/
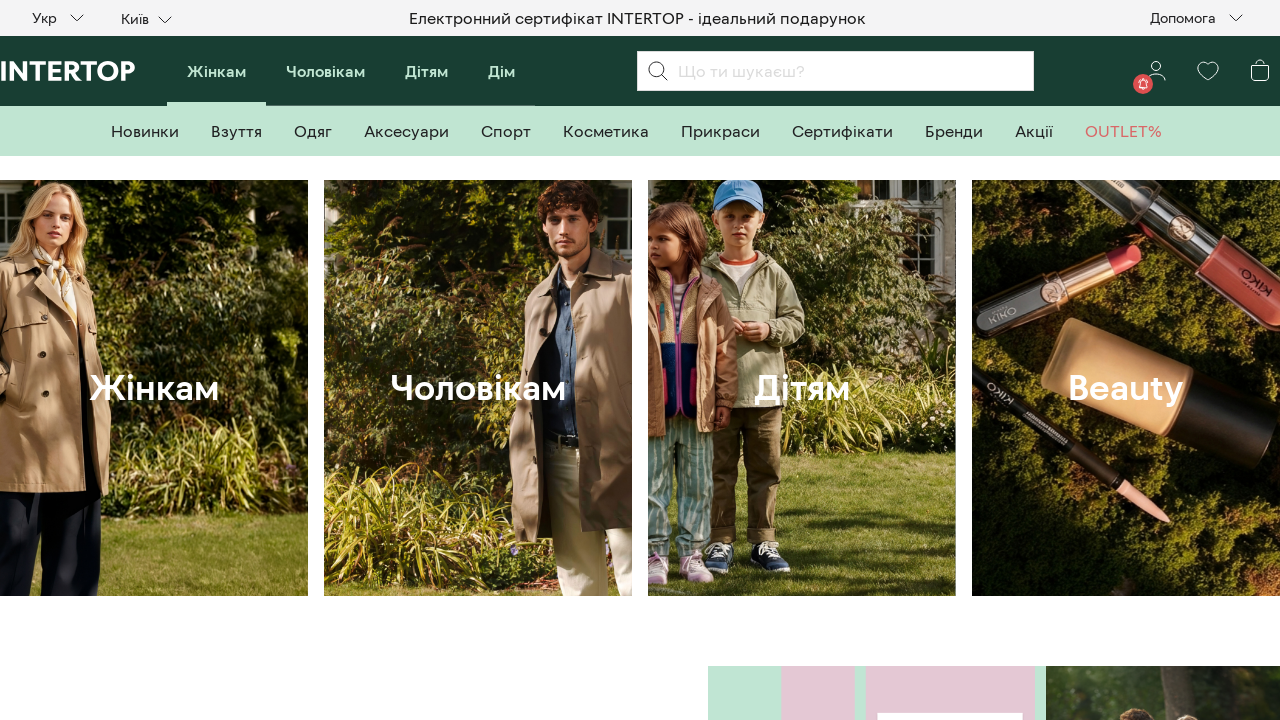

Opened a new tab
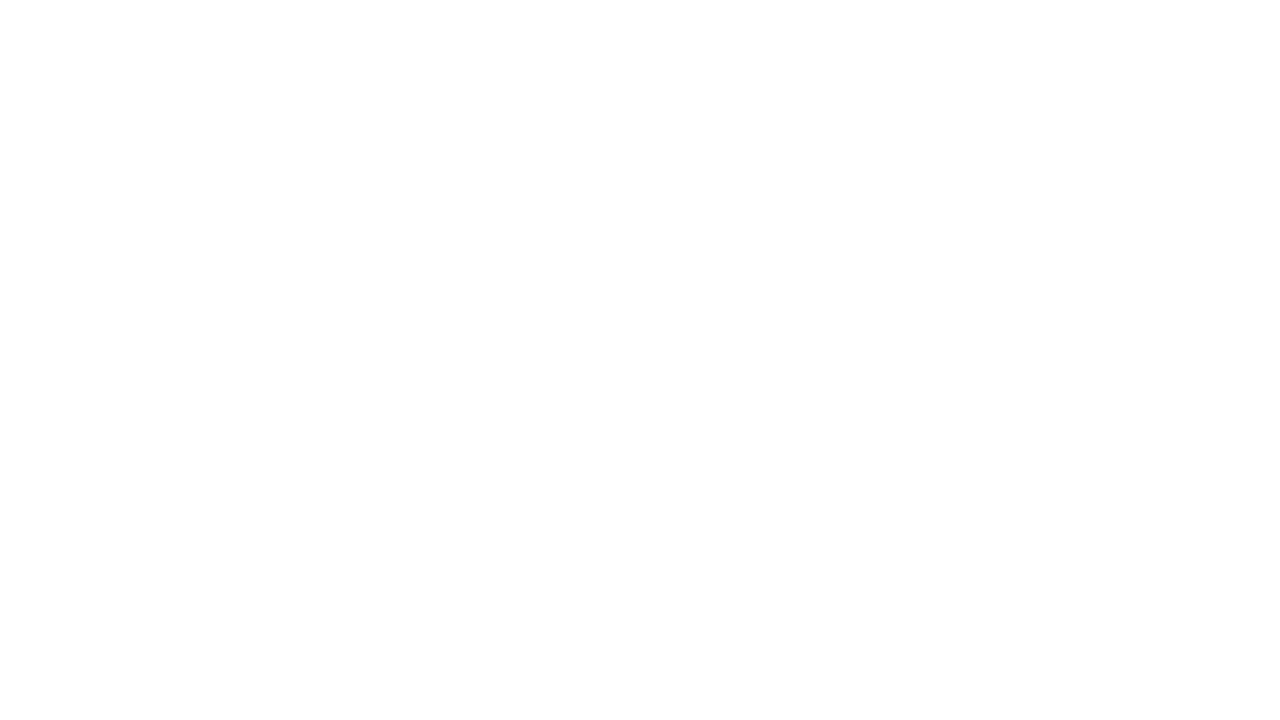

Navigated to https://intertop.ua/ in new tab
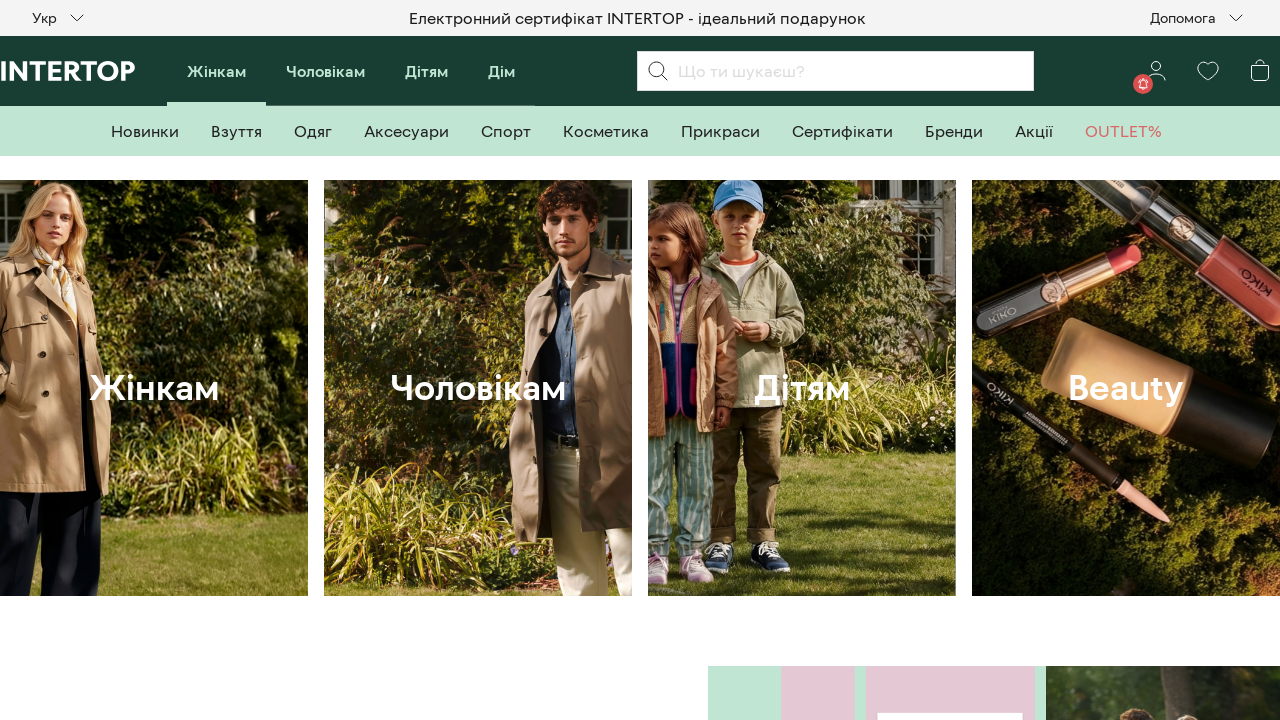

Waited for page to reach domcontentloaded state
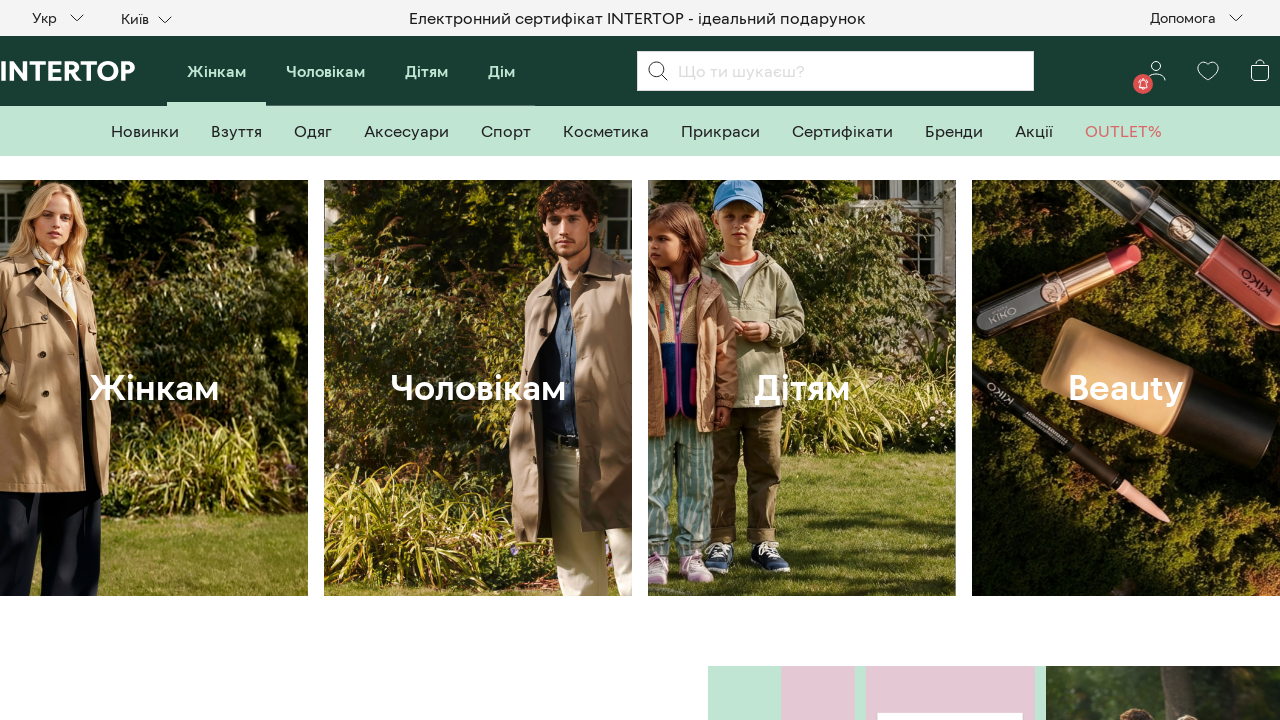

Captured URL from second tab
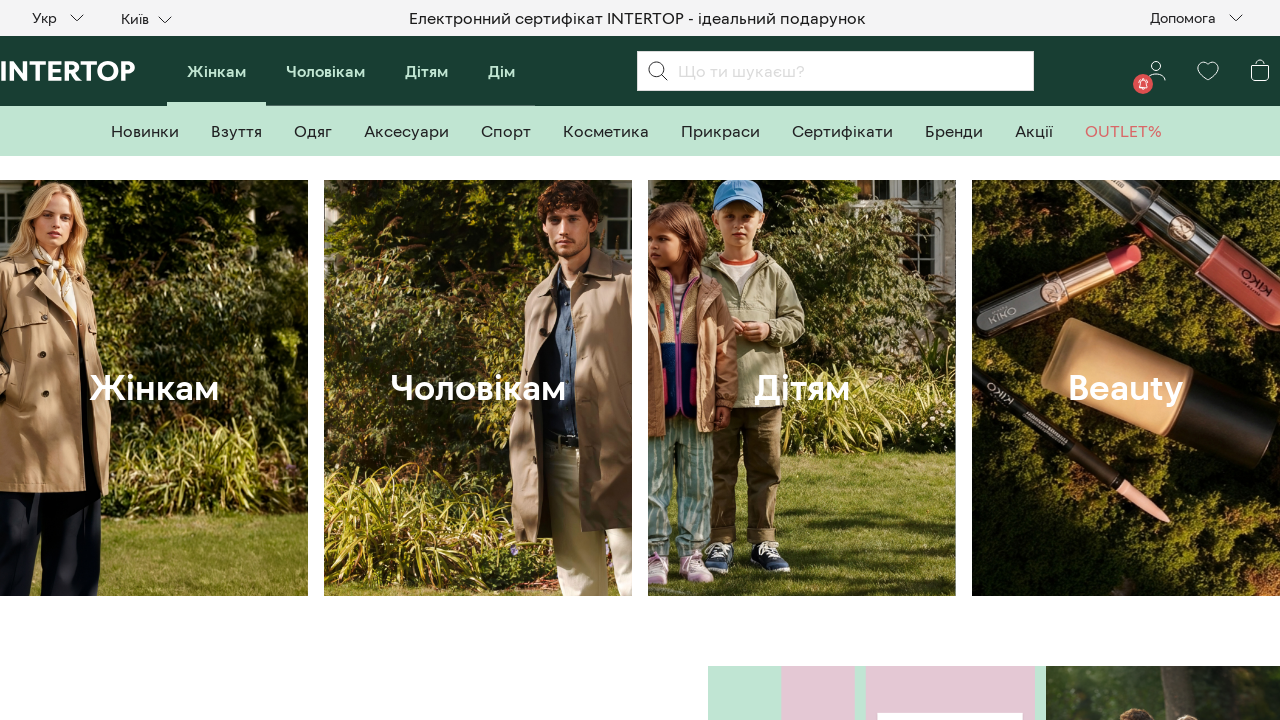

Verified both tab URLs are identical
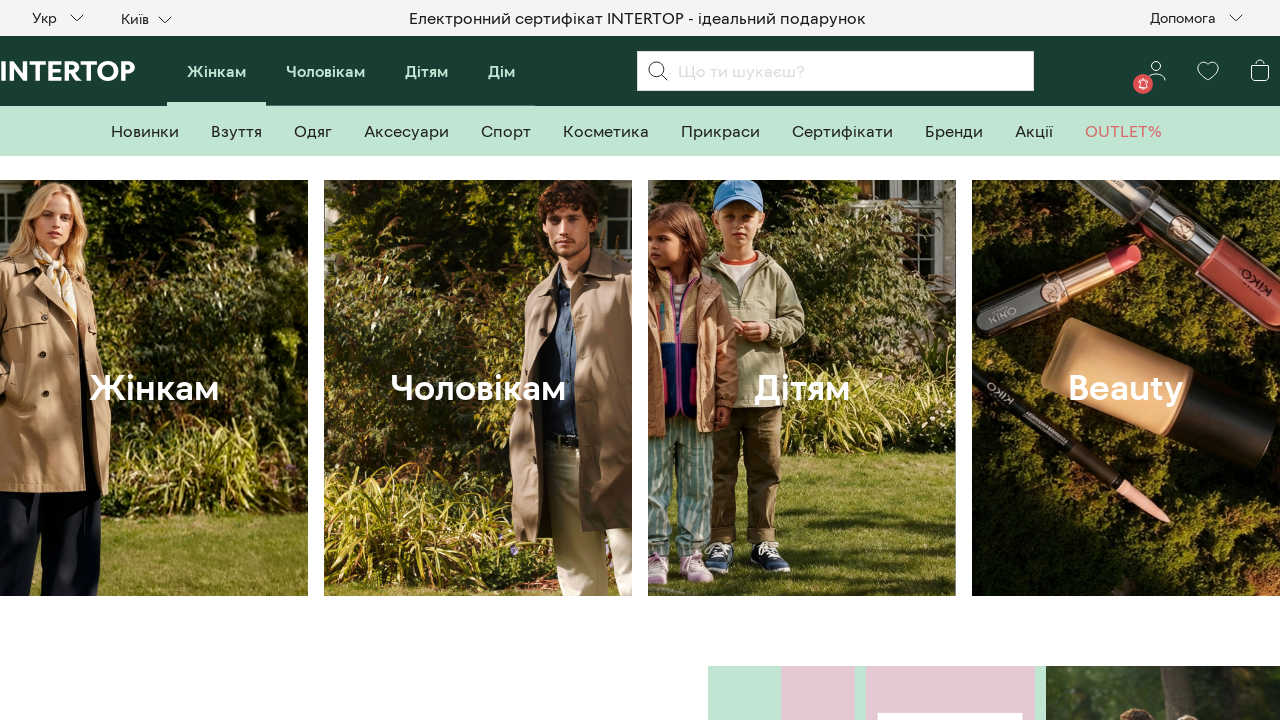

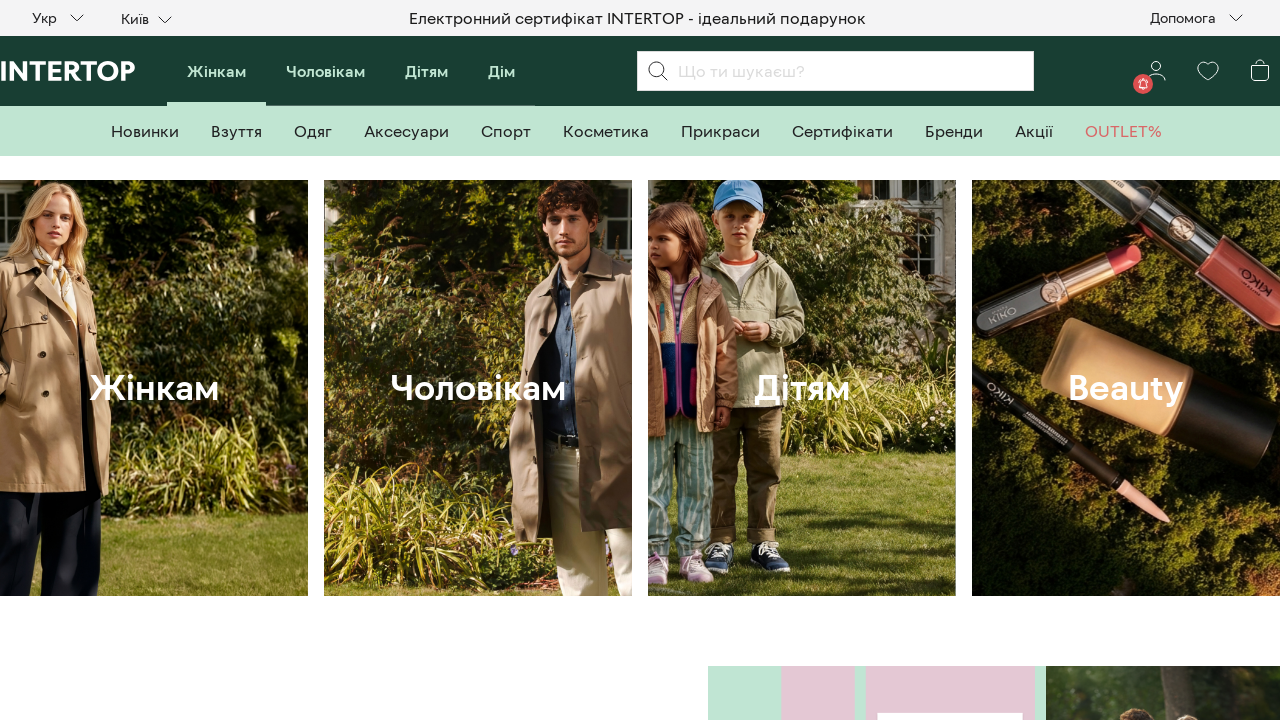